Tests window handling functionality by clicking a link to open a new window, verifying content in both windows, and switching between them

Starting URL: https://the-internet.herokuapp.com/windows

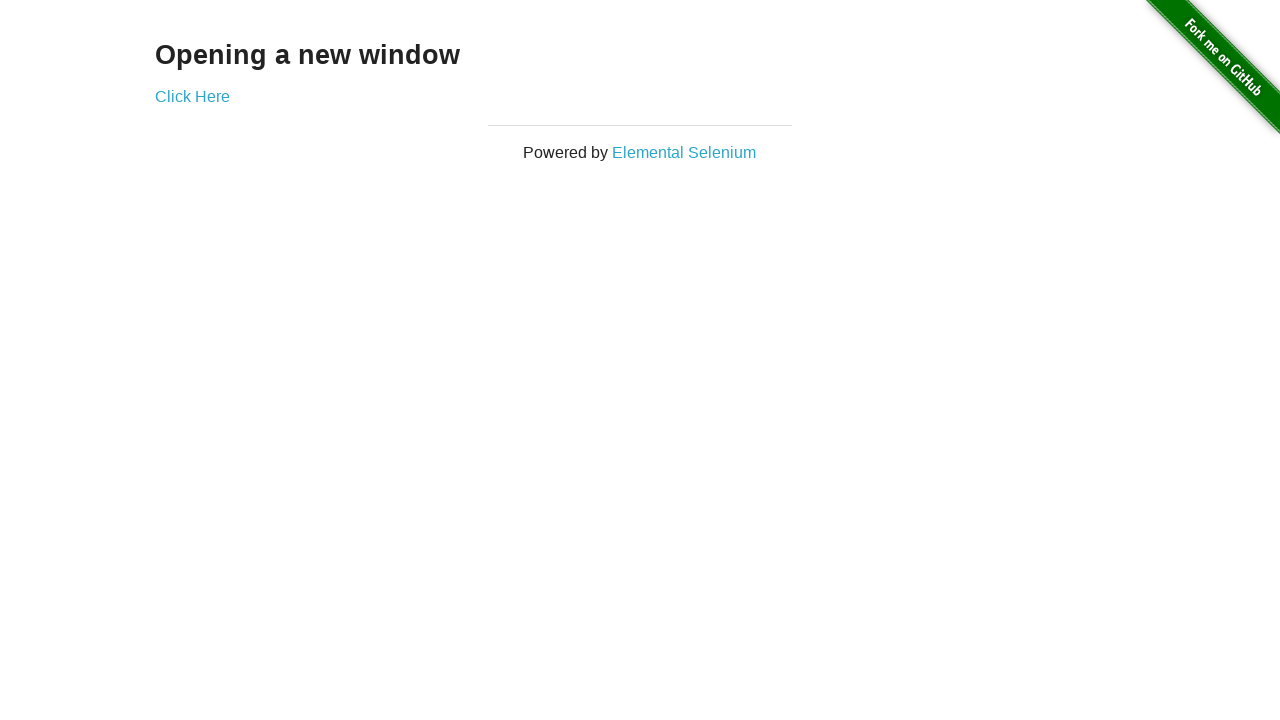

Stored initial page context
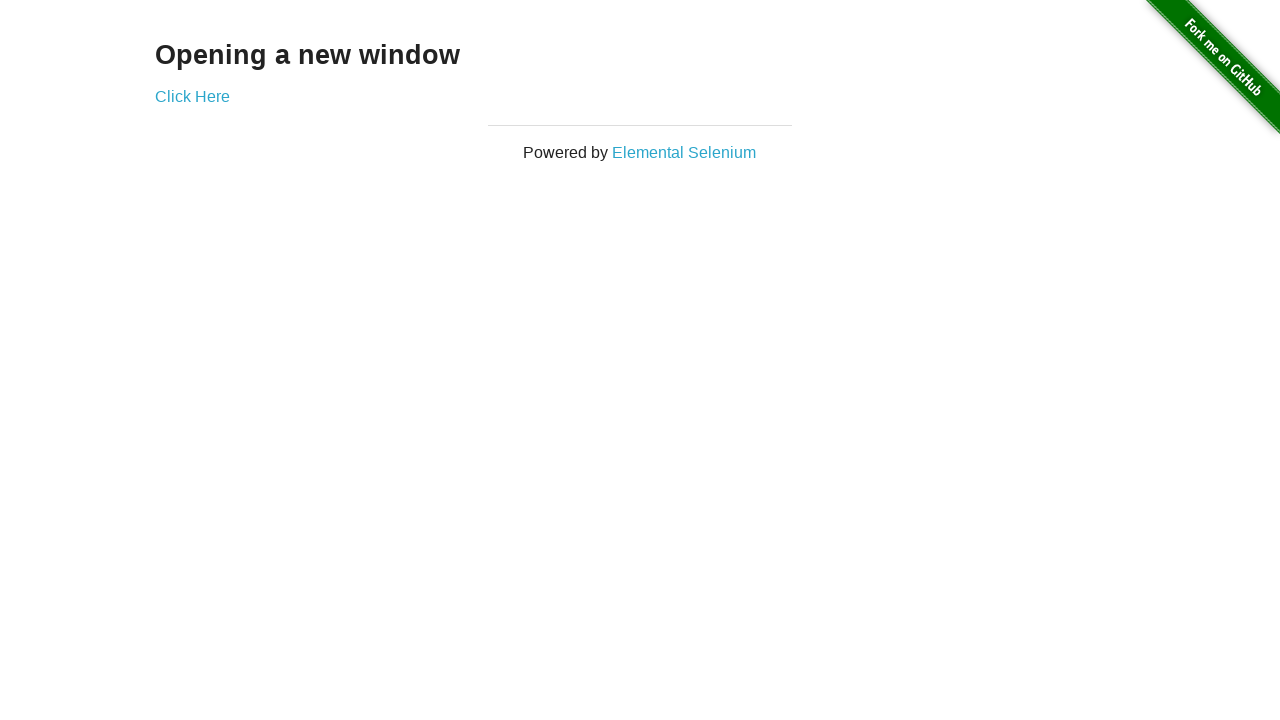

Verified initial page heading text is 'Opening a new window'
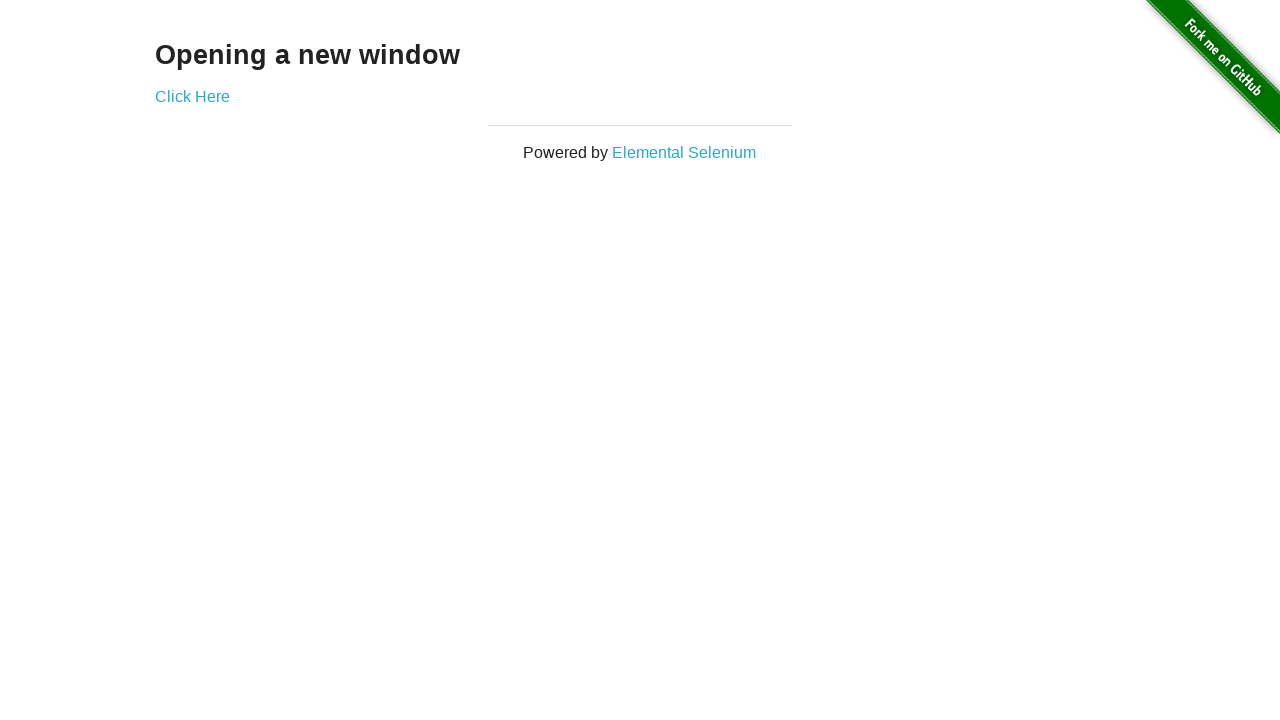

Verified initial page title is 'The Internet'
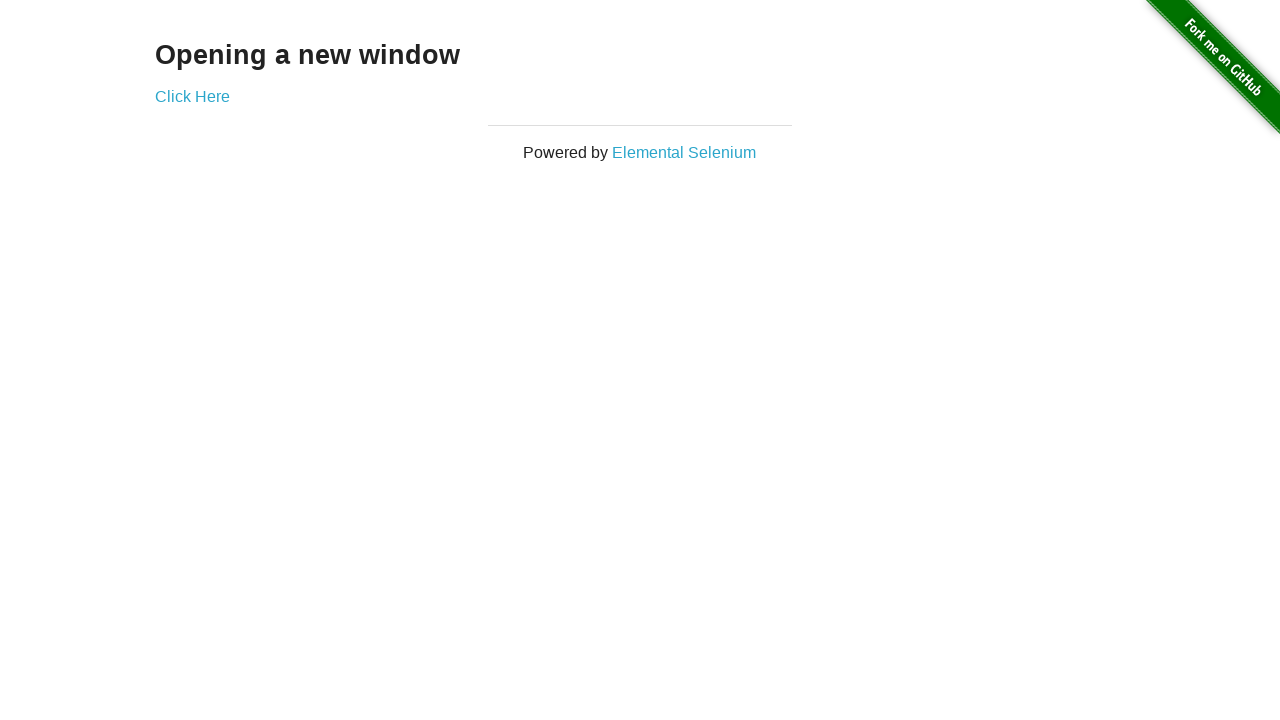

Clicked 'Click Here' link to open new window at (192, 96) on text='Click Here'
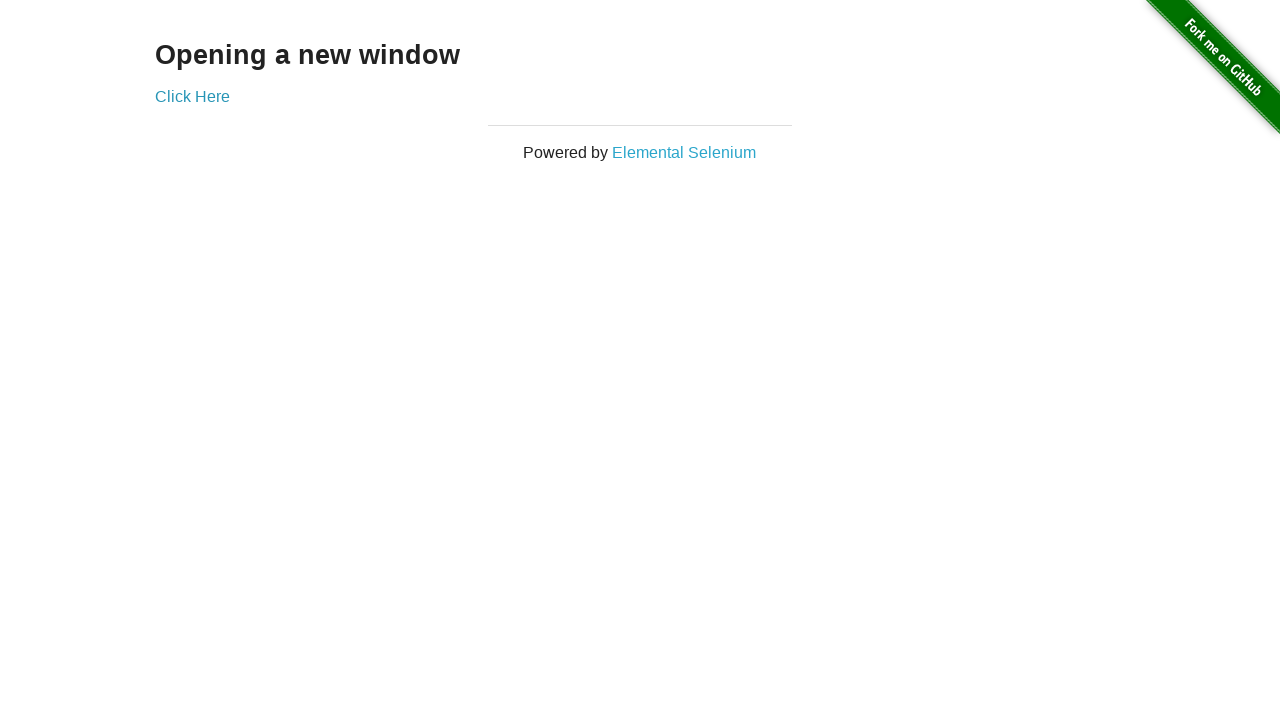

New page/window opened and captured
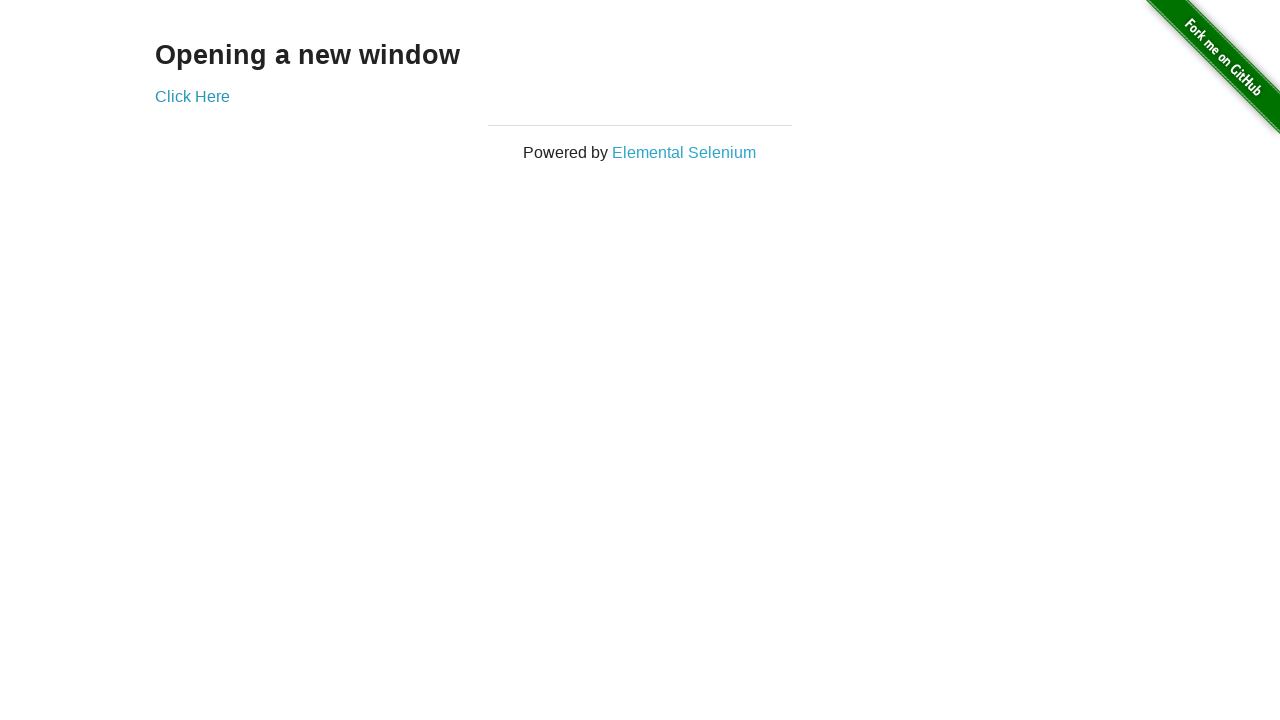

New page loaded completely
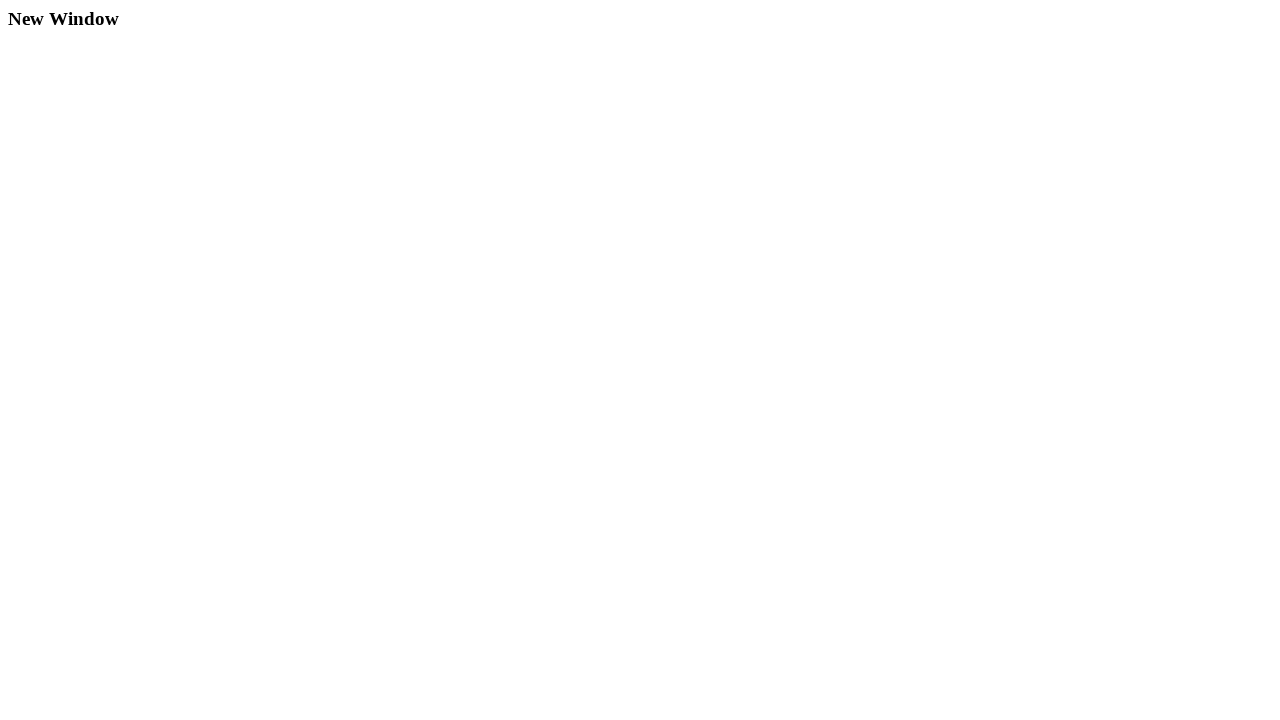

Verified new window title is 'New Window'
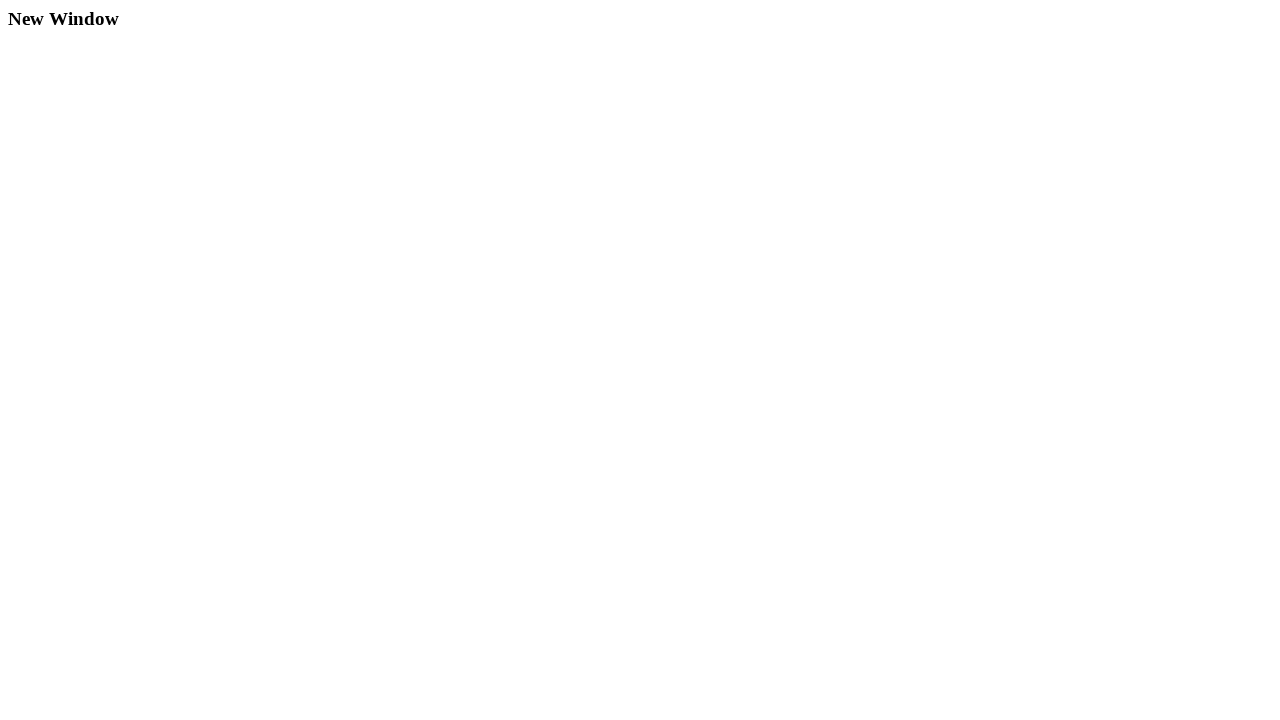

Verified new window heading text is 'New Window'
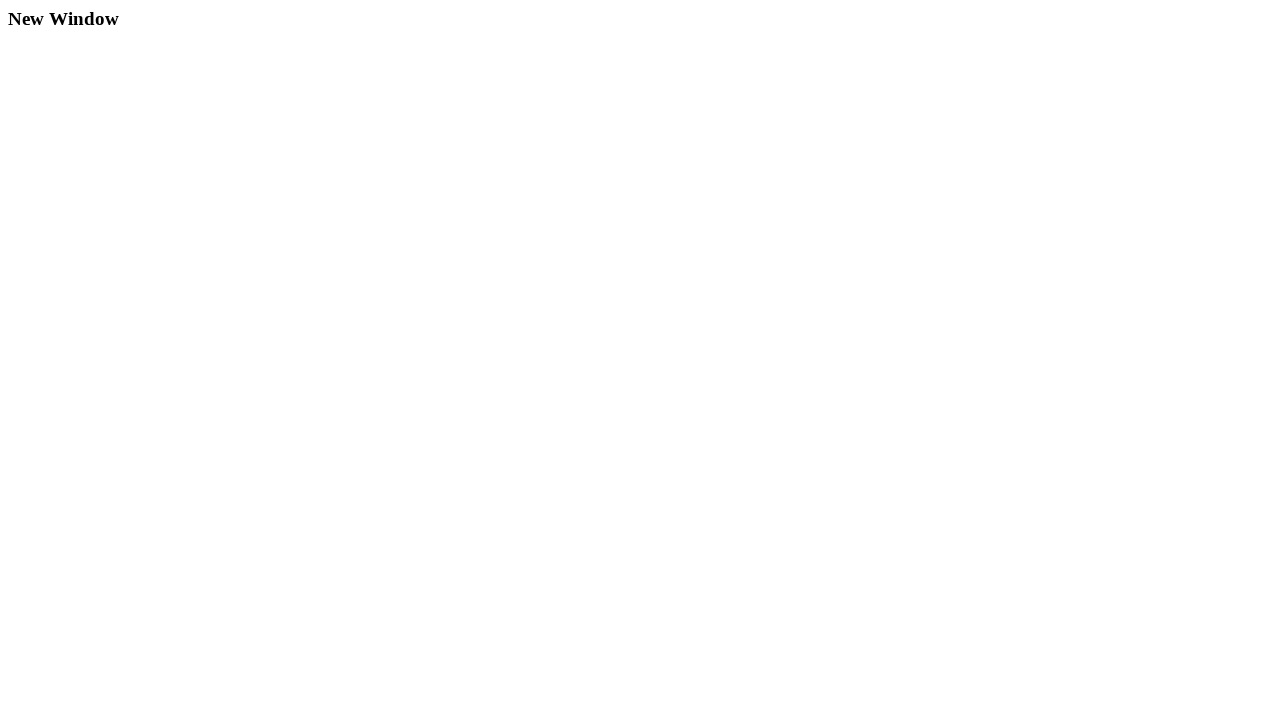

Verified switched back to original page with title 'The Internet'
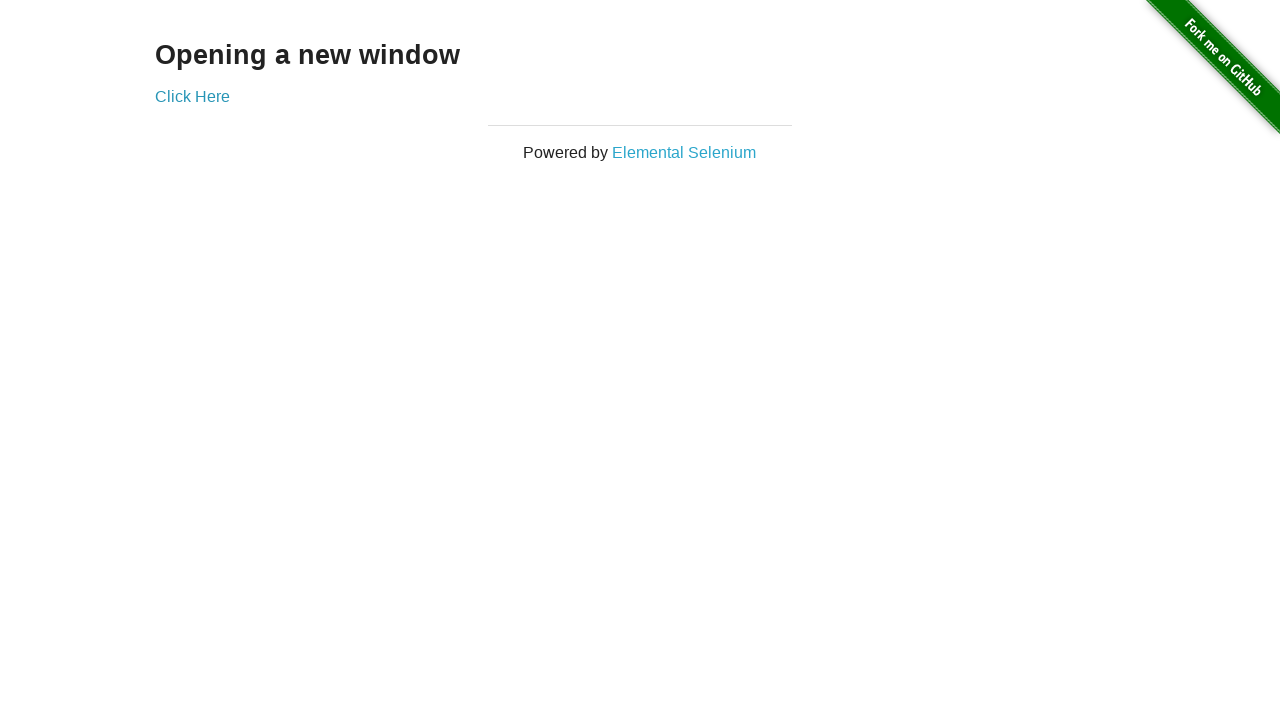

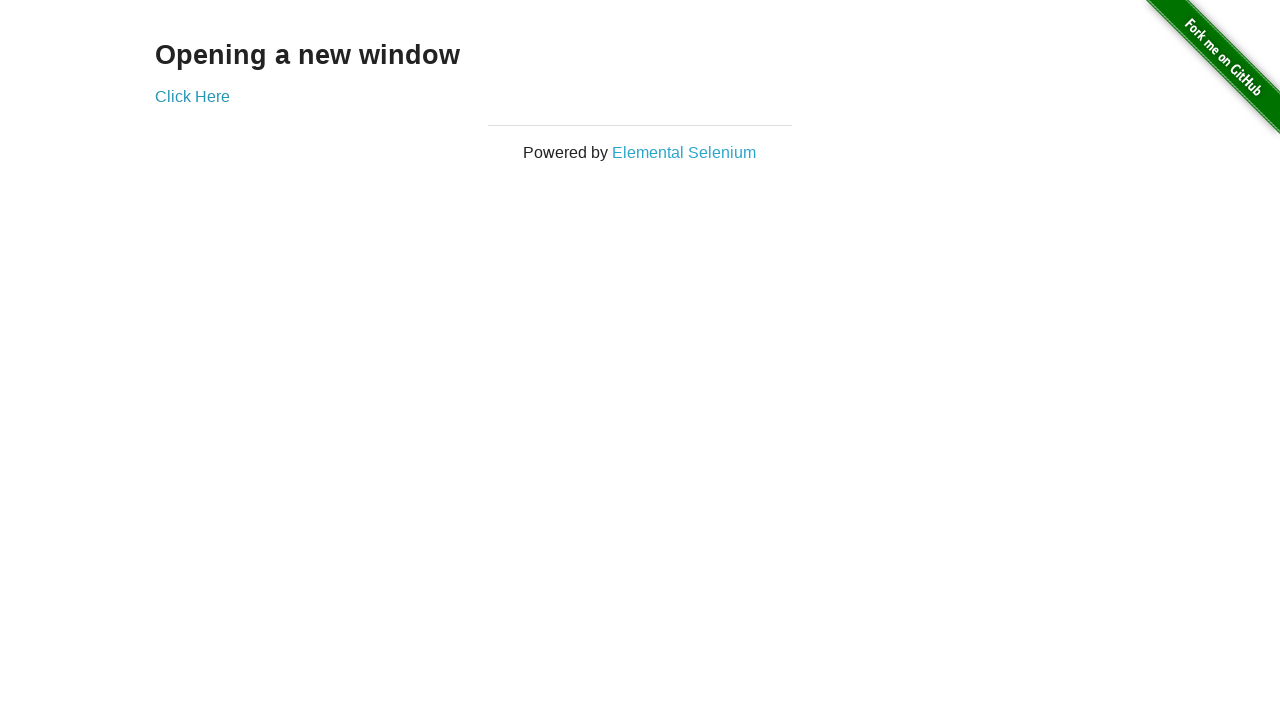